Navigates to the Elements category on the DemoQA homepage by clicking on the Elements card

Starting URL: https://demoqa.com/

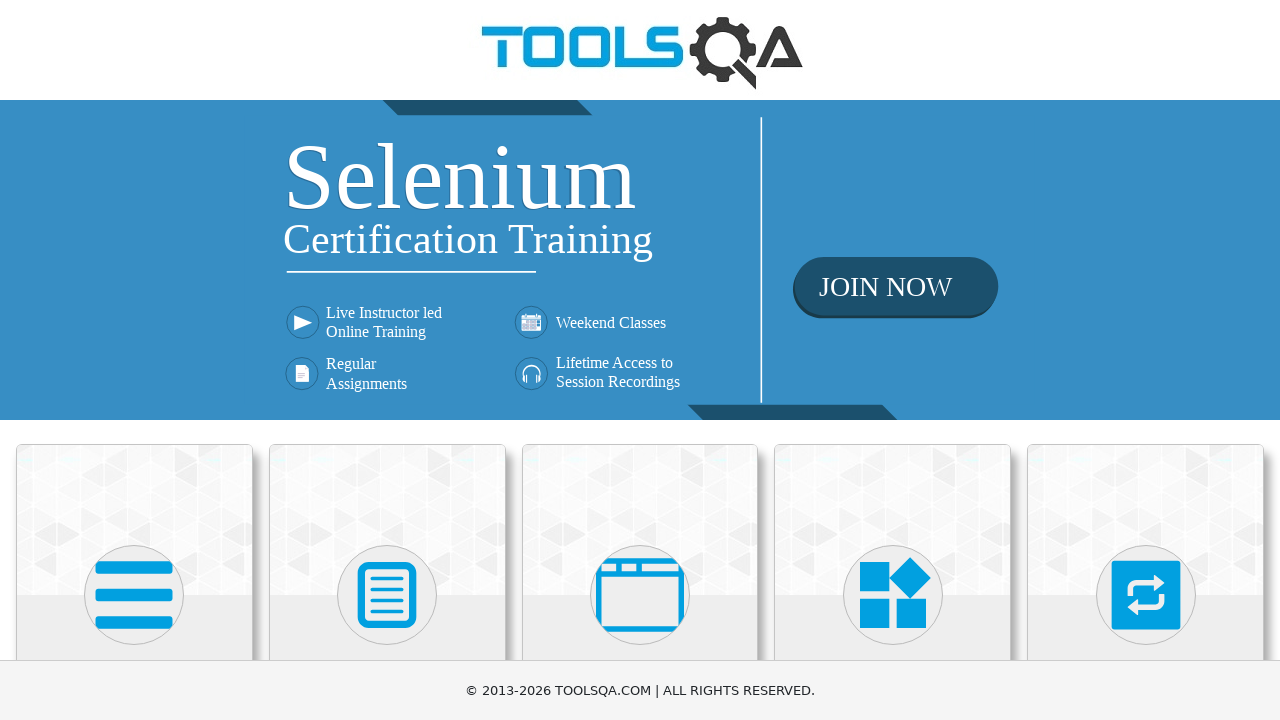

Clicked on Elements category card to navigate to Elements section at (134, 360) on xpath=//div[contains(h5, 'Elements')]
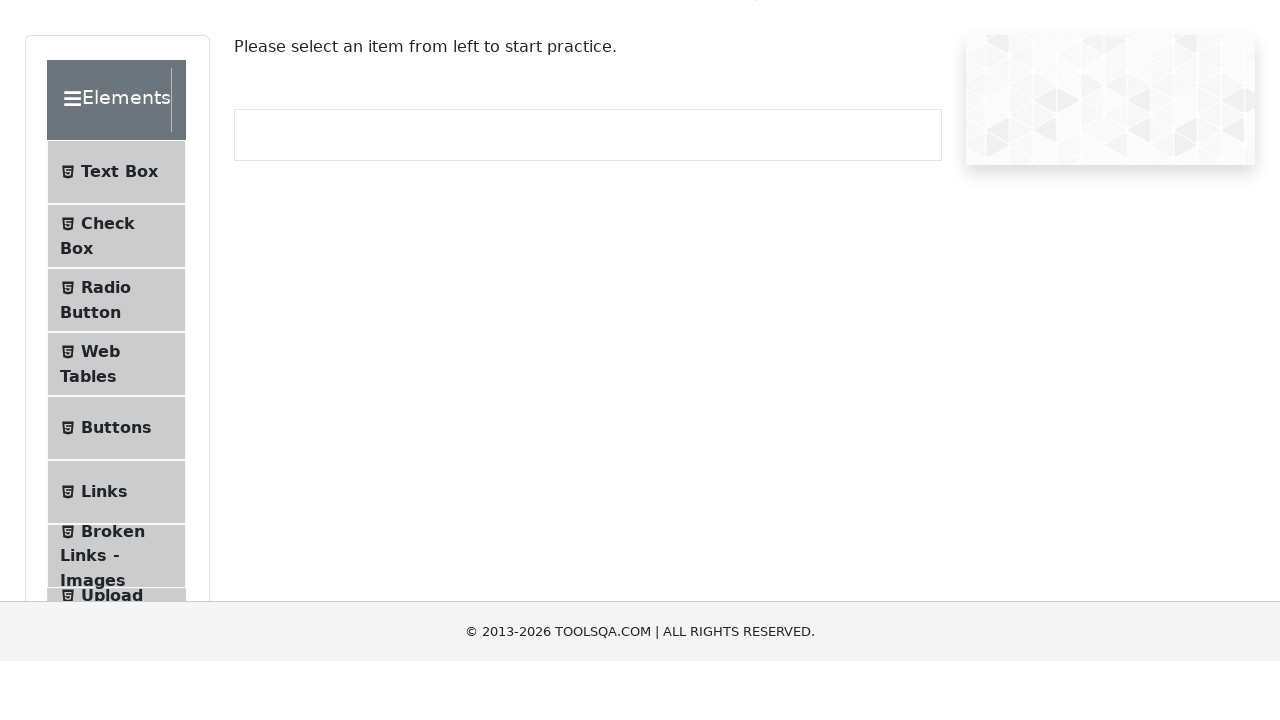

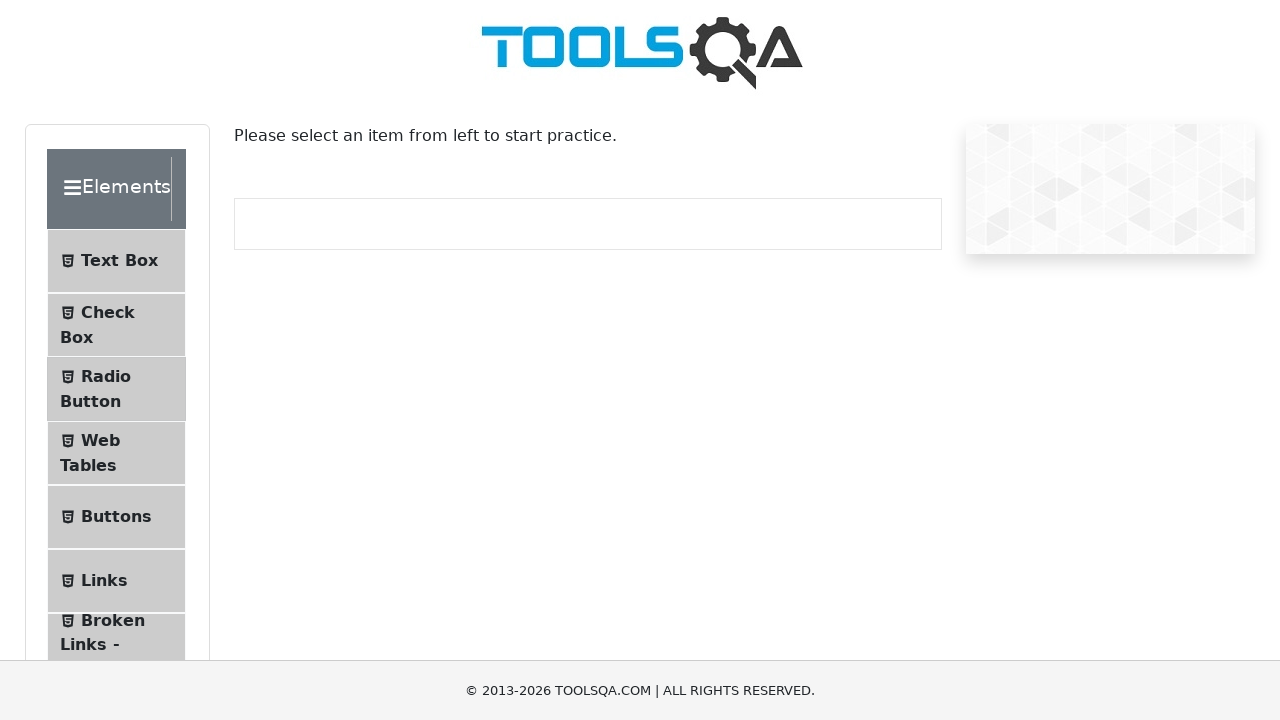